Tests various UI elements on a practice automation page including radio buttons, autocomplete, dropdowns, checkboxes, and opening new windows/tabs

Starting URL: https://rahulshettyacademy.com/AutomationPractice/

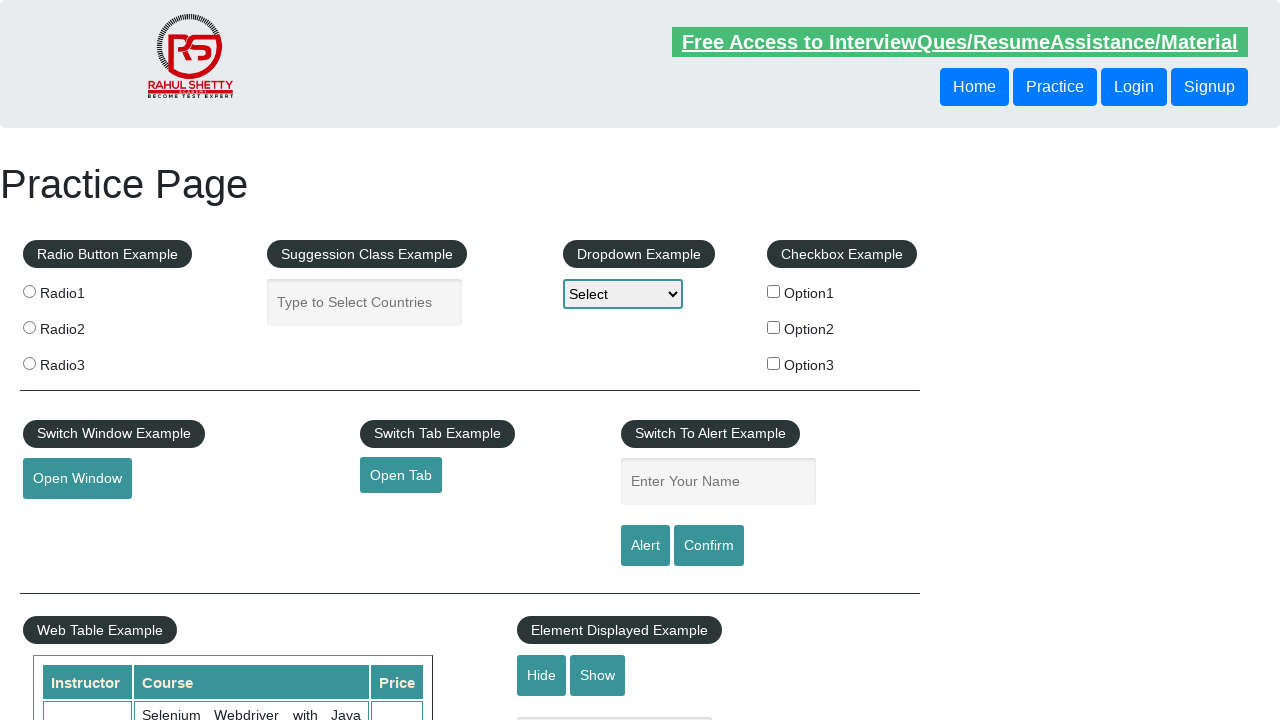

Clicked radio button 2 at (29, 327) on input[value*='radio2']
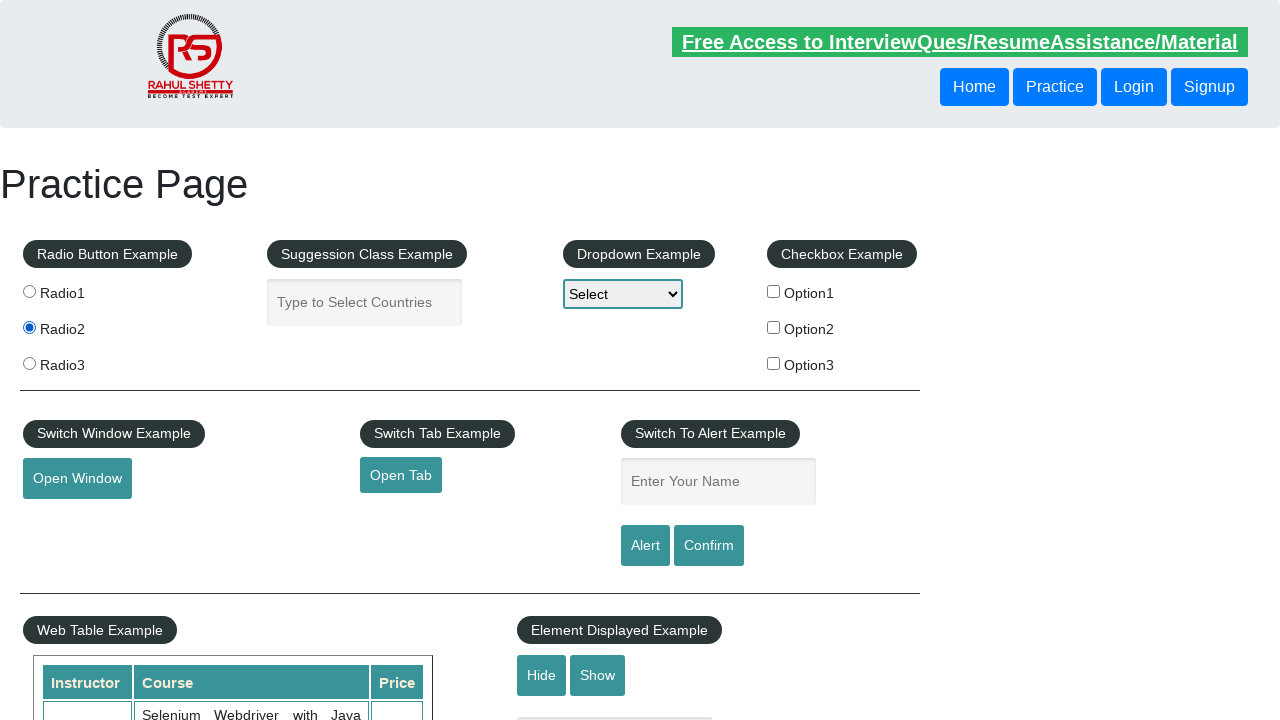

Filled autocomplete field with 'India' on input[placeholder*='Type to Select Countries']
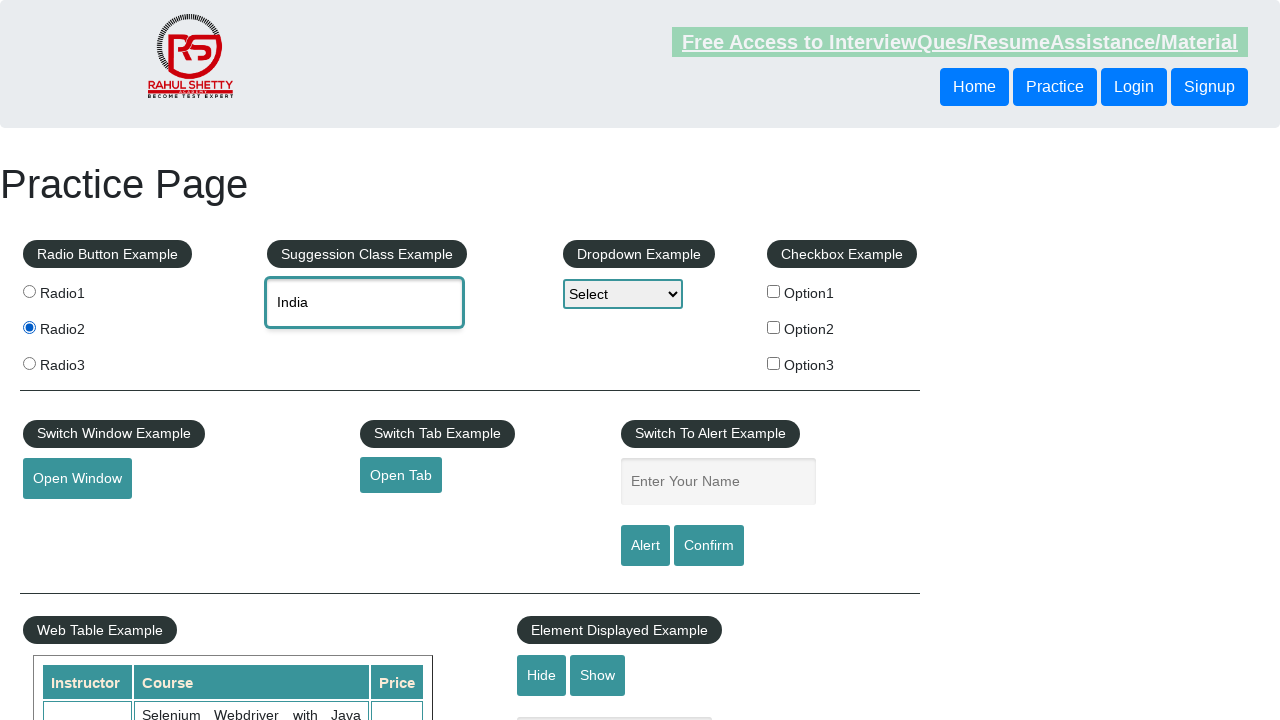

Autocomplete suggestions loaded
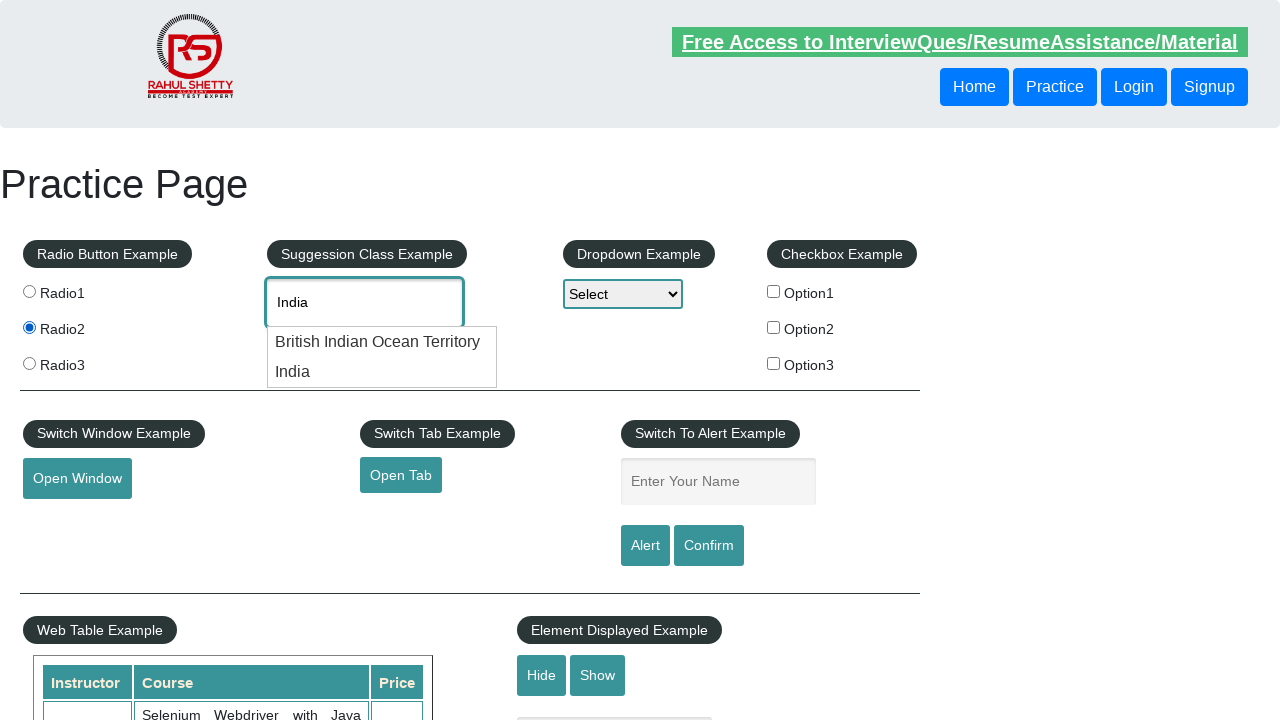

Clicked second autocomplete suggestion (India) at (382, 372) on li div >> nth=1
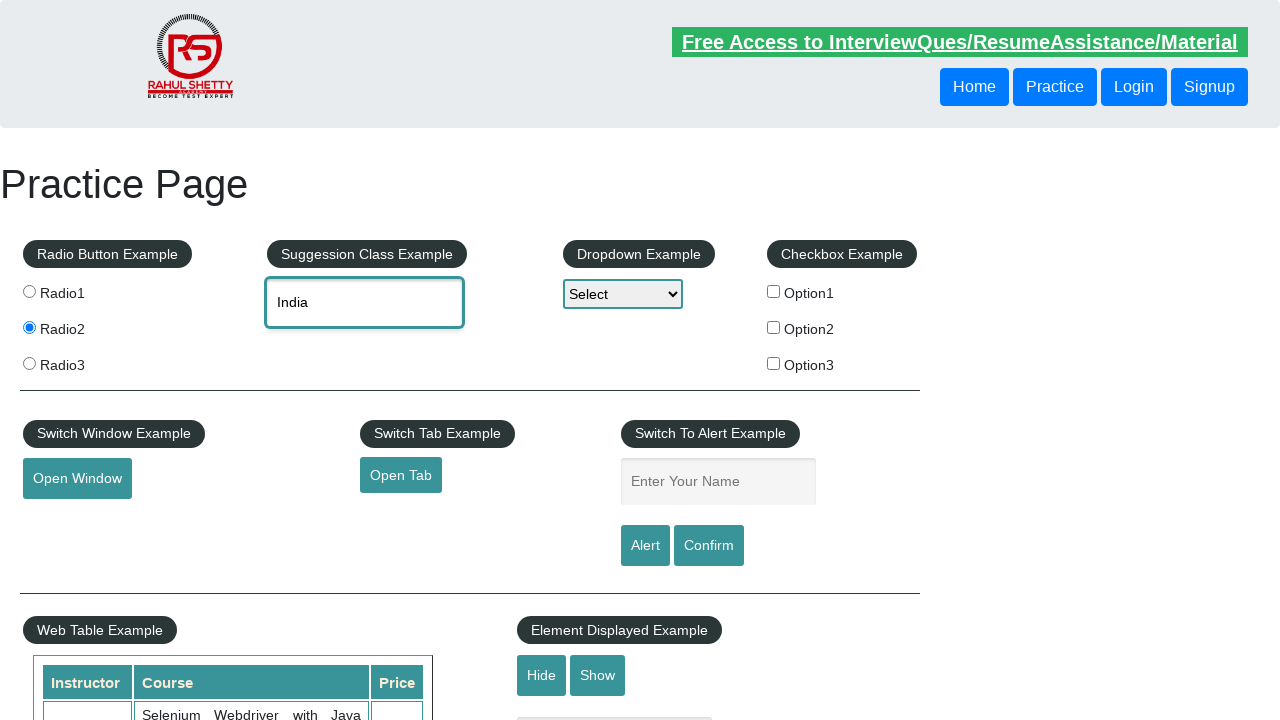

Selected option at index 3 from dropdown on select[id*='dropdown-class-example']
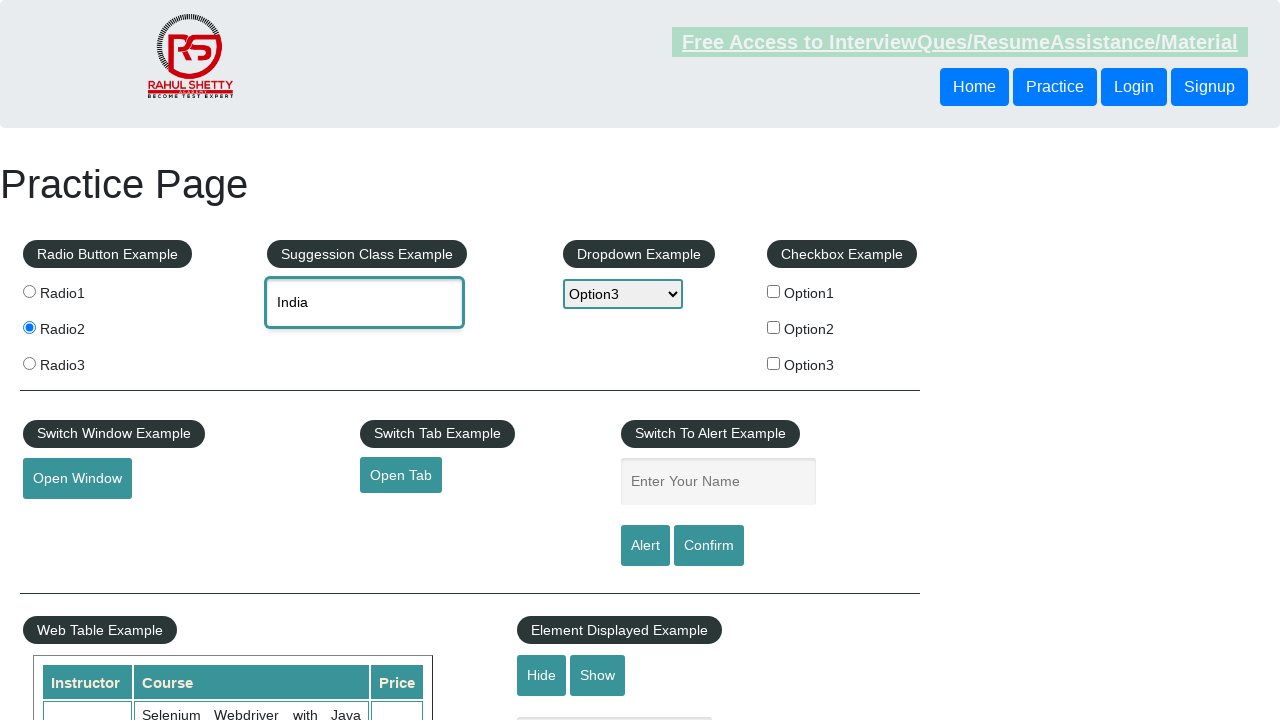

Clicked checkbox 1 to check it at (774, 291) on input[id*='checkBoxOption1']
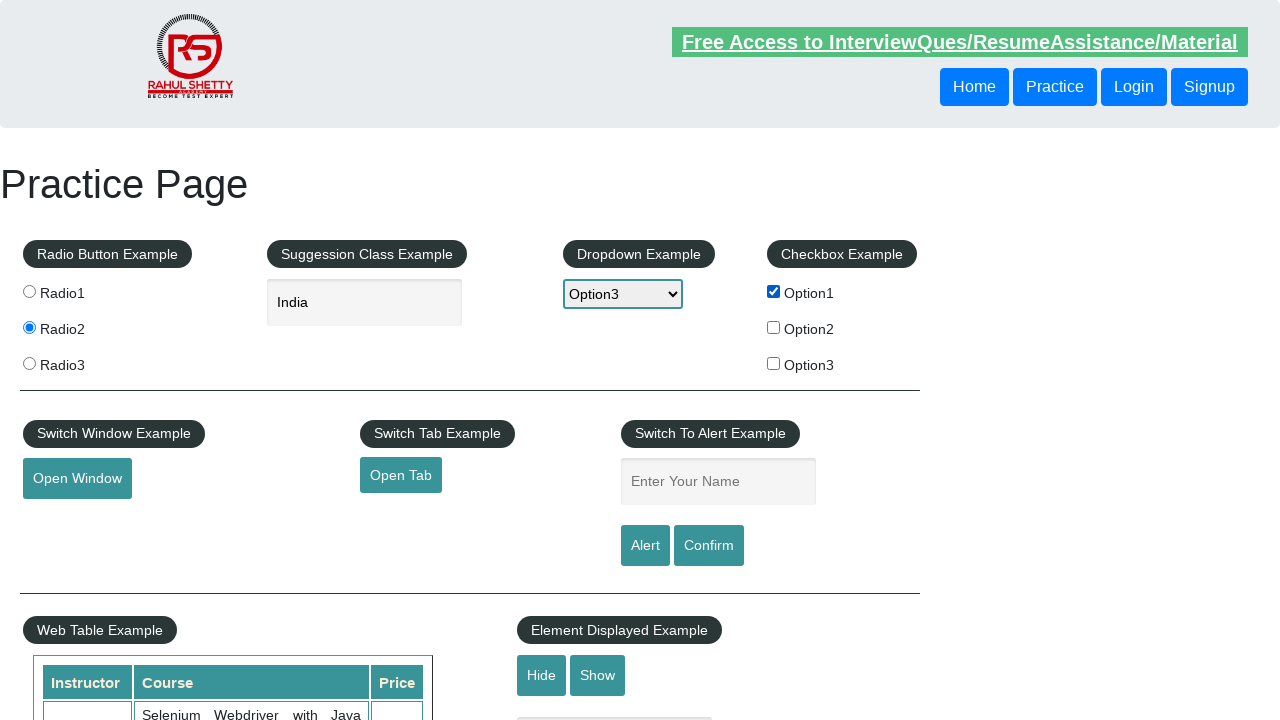

Verified checkbox 1 is checked: True
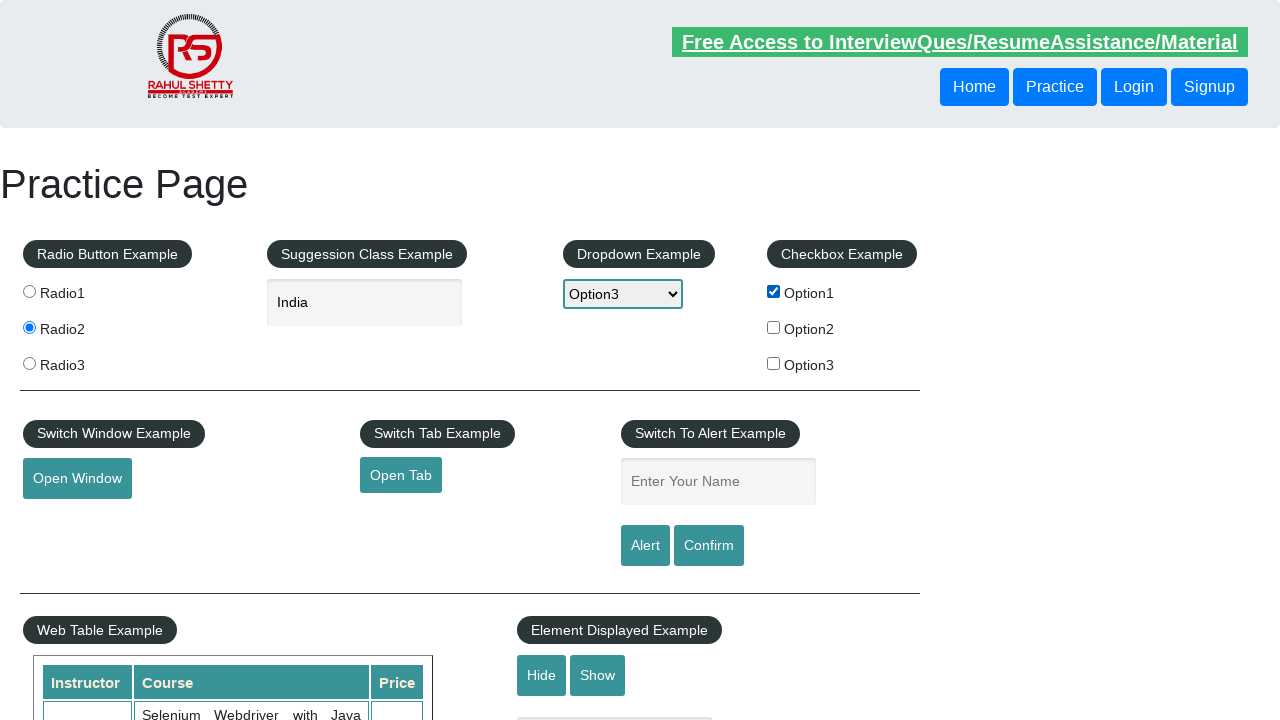

Clicked checkbox 1 to uncheck it at (774, 291) on input[id*='checkBoxOption1']
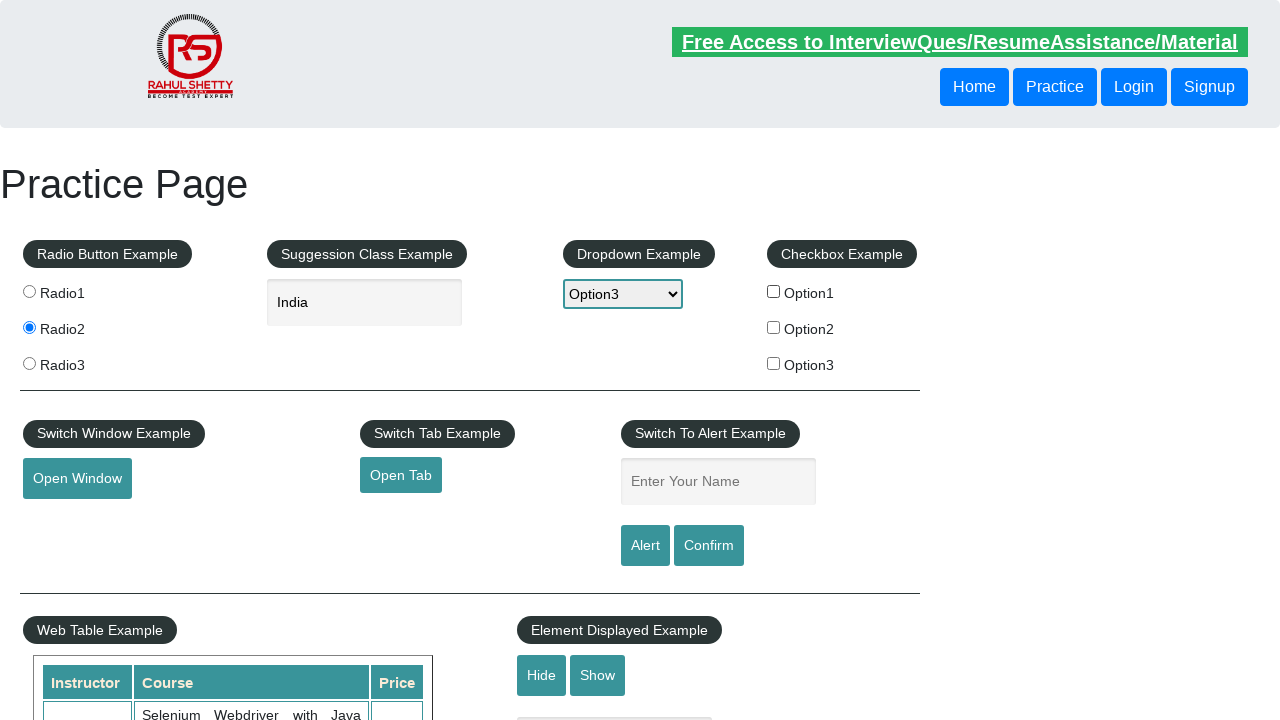

Verified checkbox 1 is unchecked: False
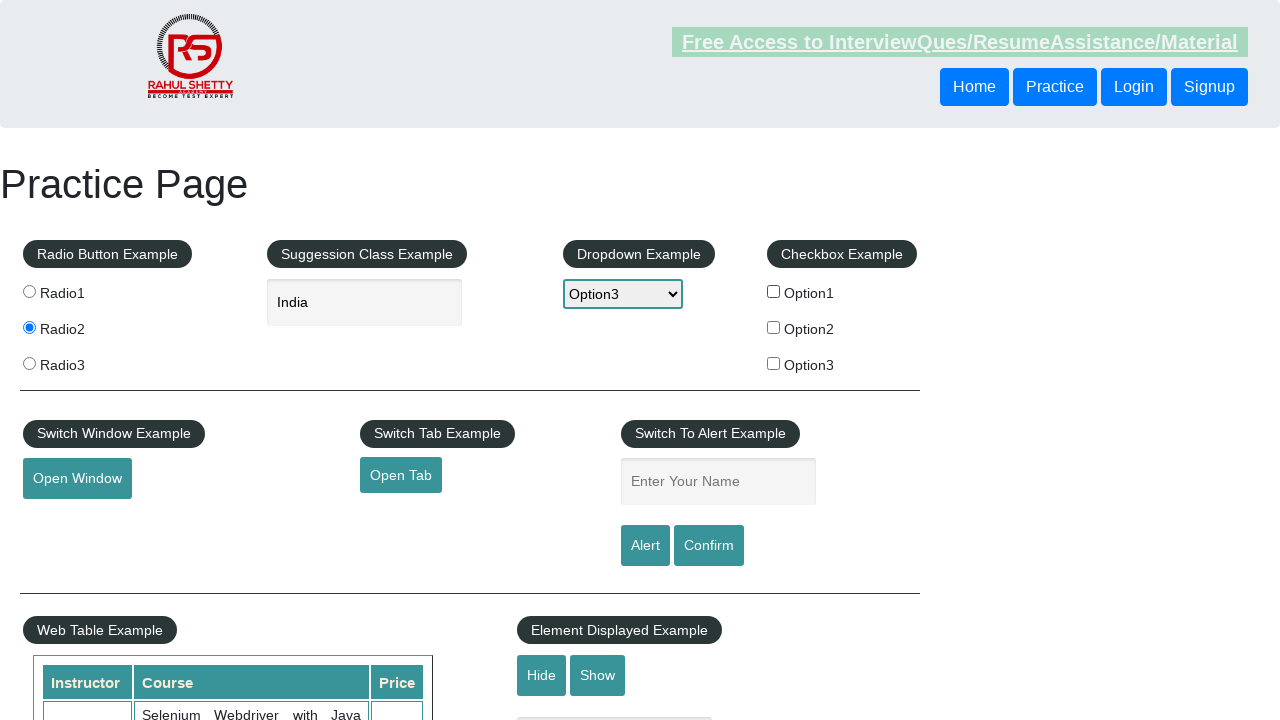

Counted total checkboxes: 3
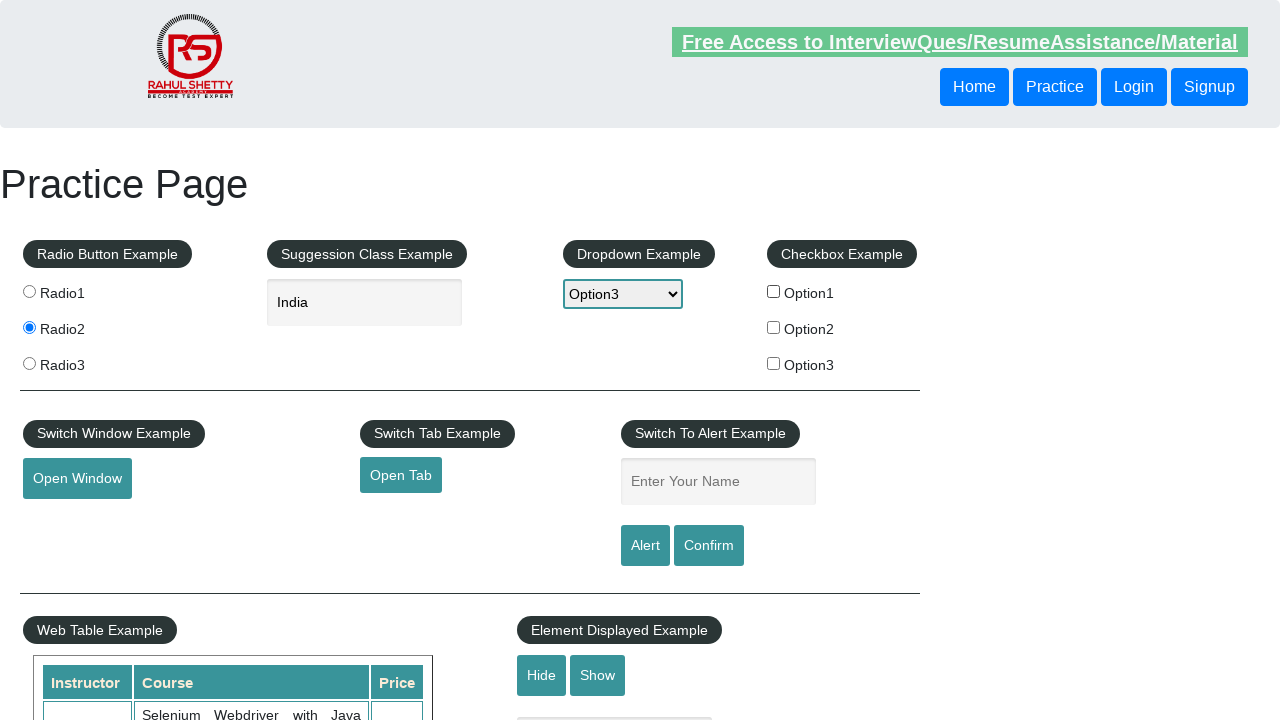

Clicked button to open new window at (77, 479) on button[id*='openwindow']
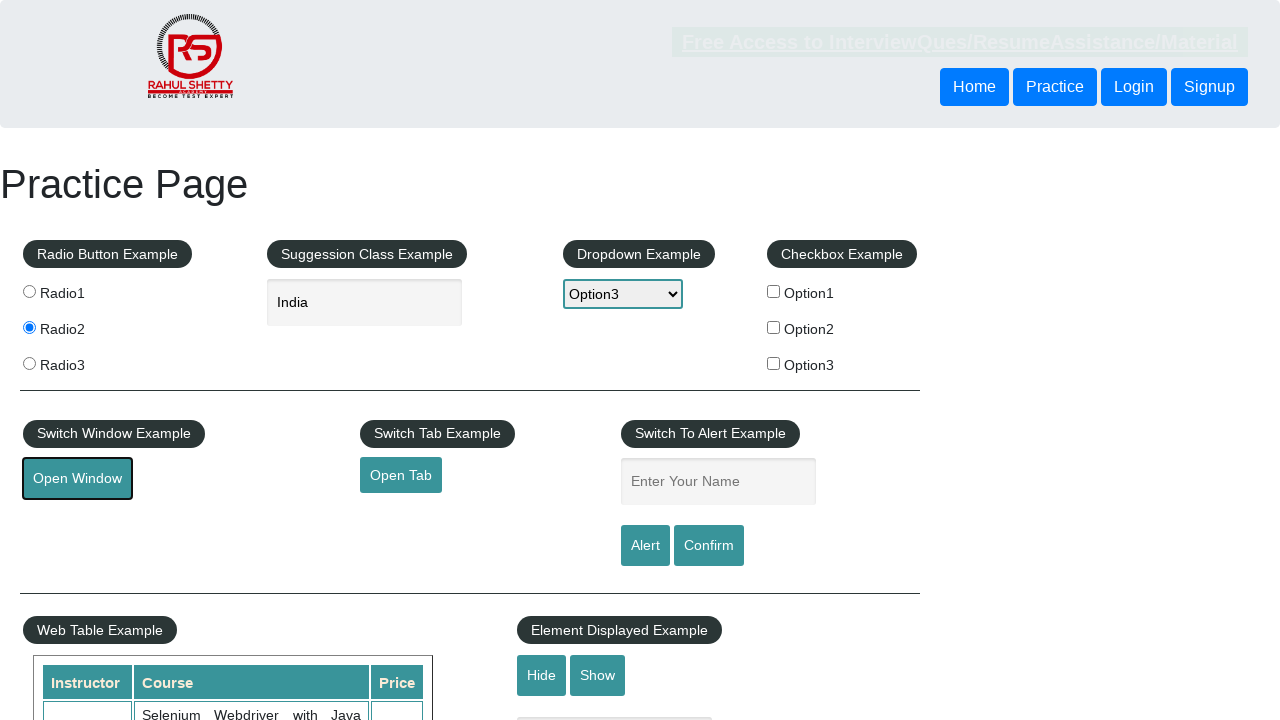

Clicked link to open new tab at (401, 475) on a[id*='opentab']
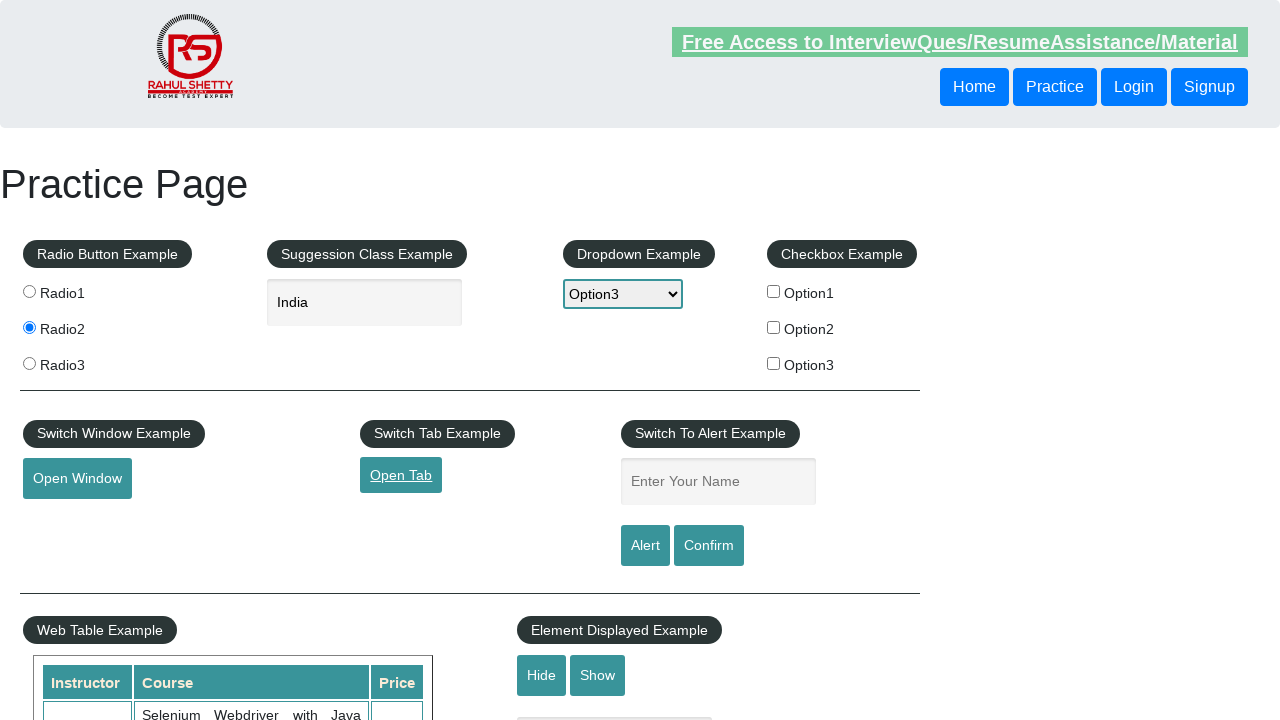

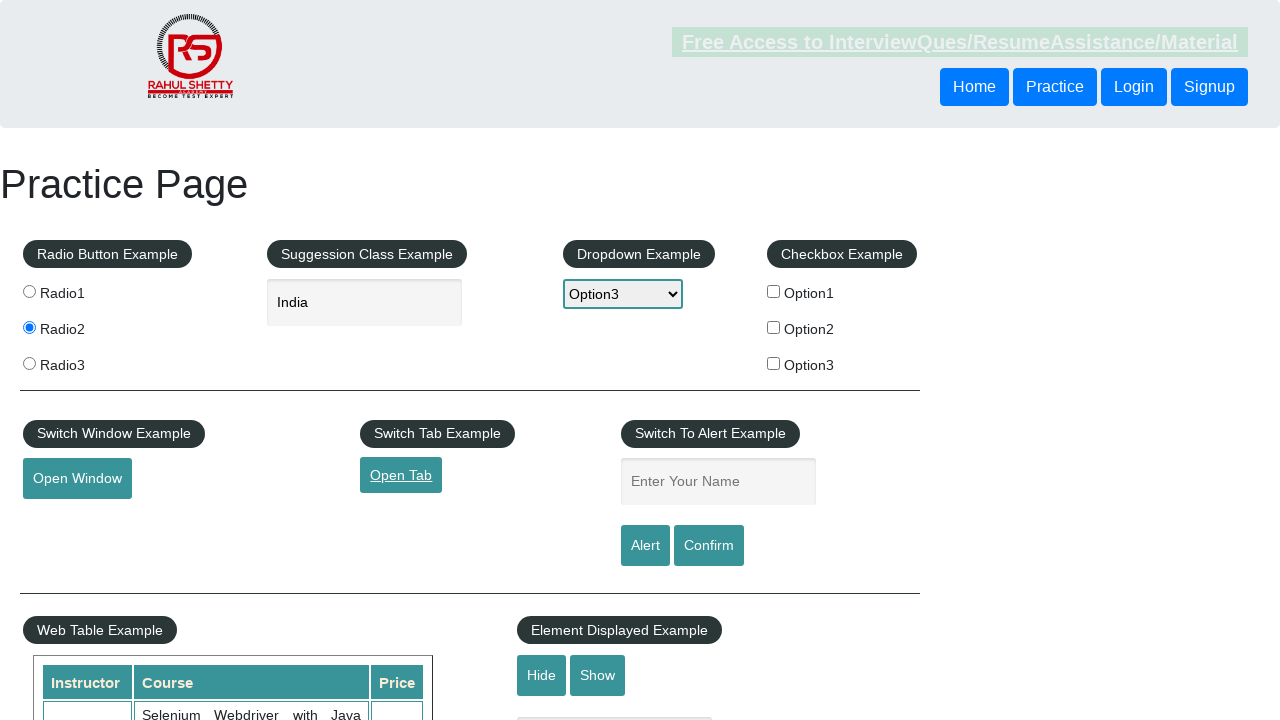